Tests a registration form by filling in first name, last name, and email fields, then submitting and verifying the success message

Starting URL: http://suninjuly.github.io/registration1.html

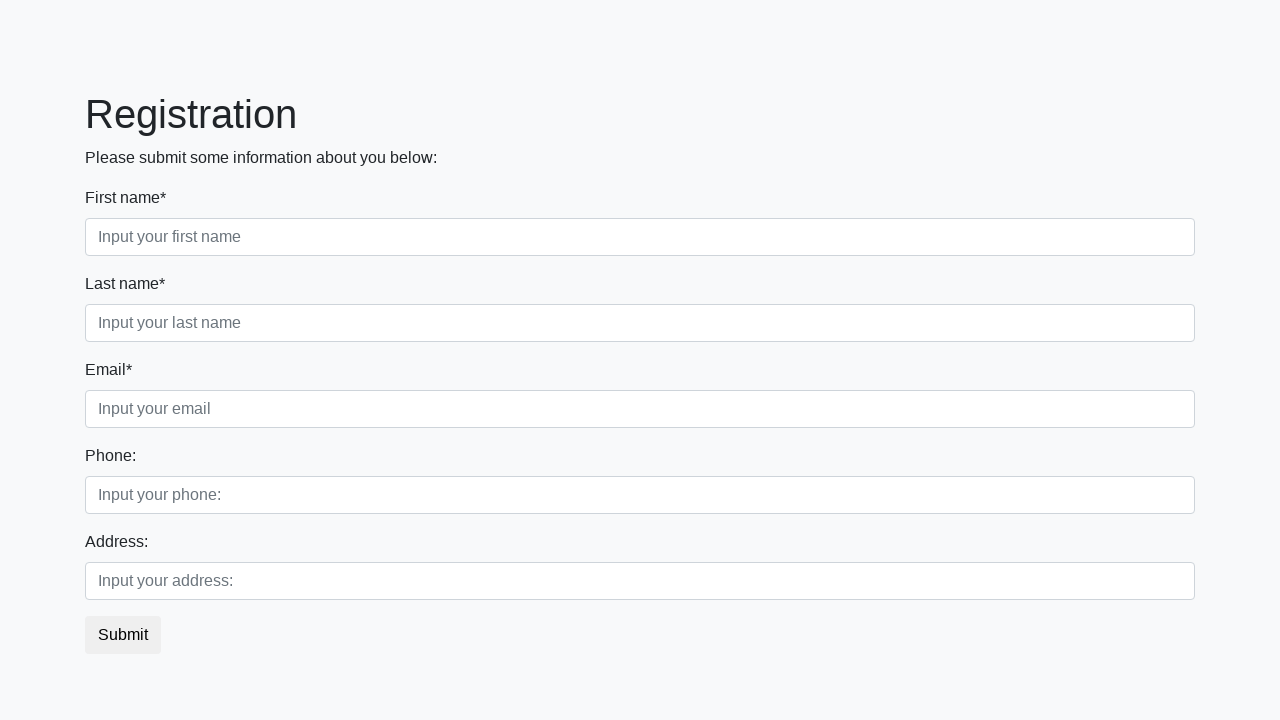

Filled first name field with 'Ivan' on .first_block .first_class input.first
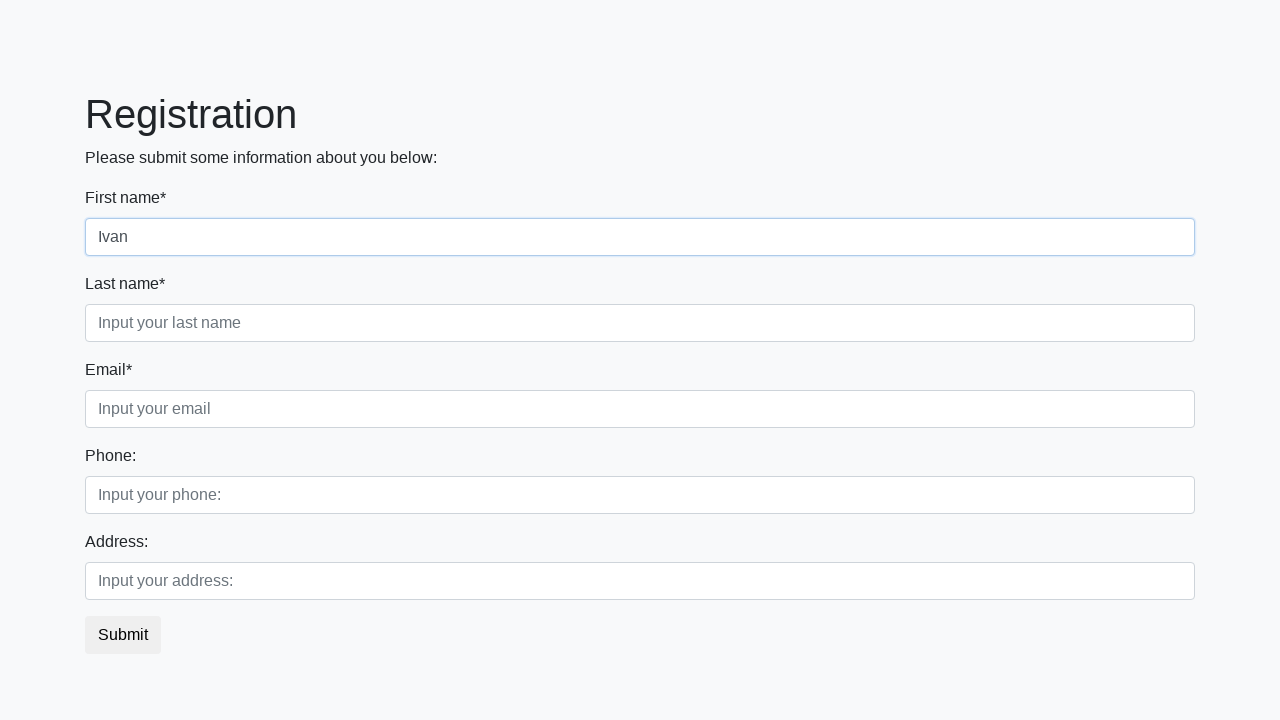

Filled last name field with 'Petrov' on .first_block .second_class input.second
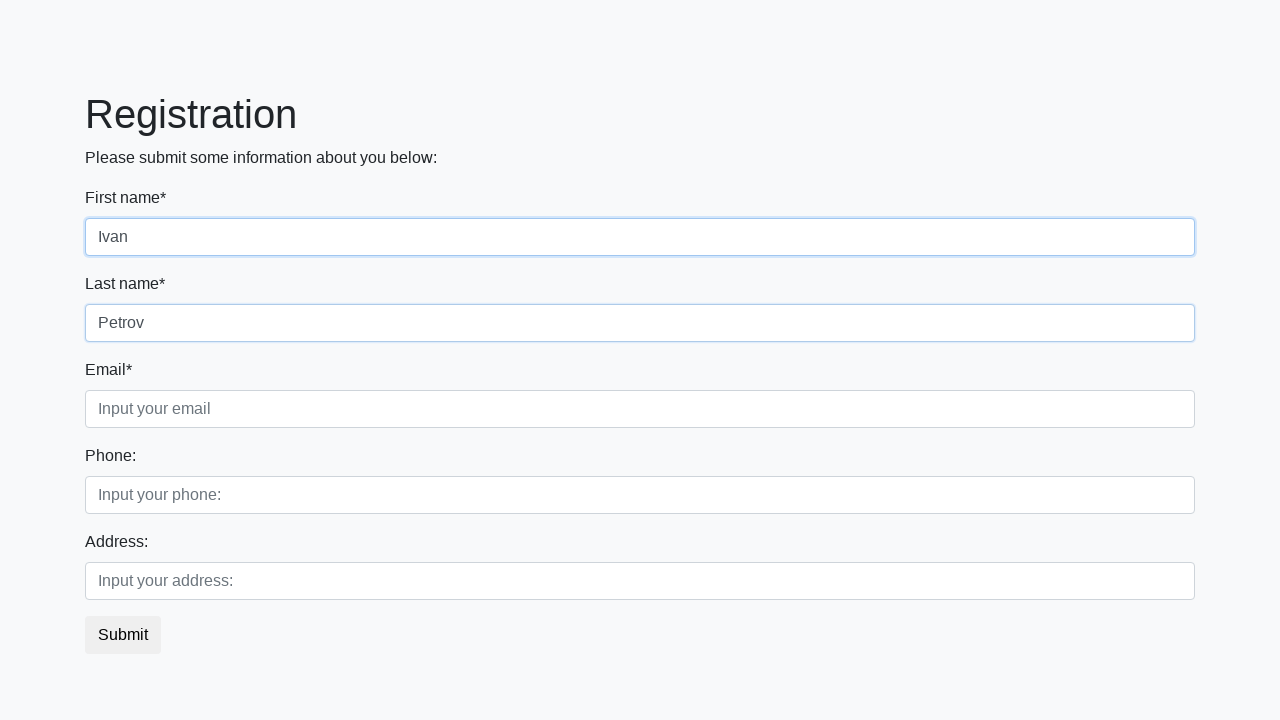

Filled email field with 'test@test.com' on .first_block .third_class input.third
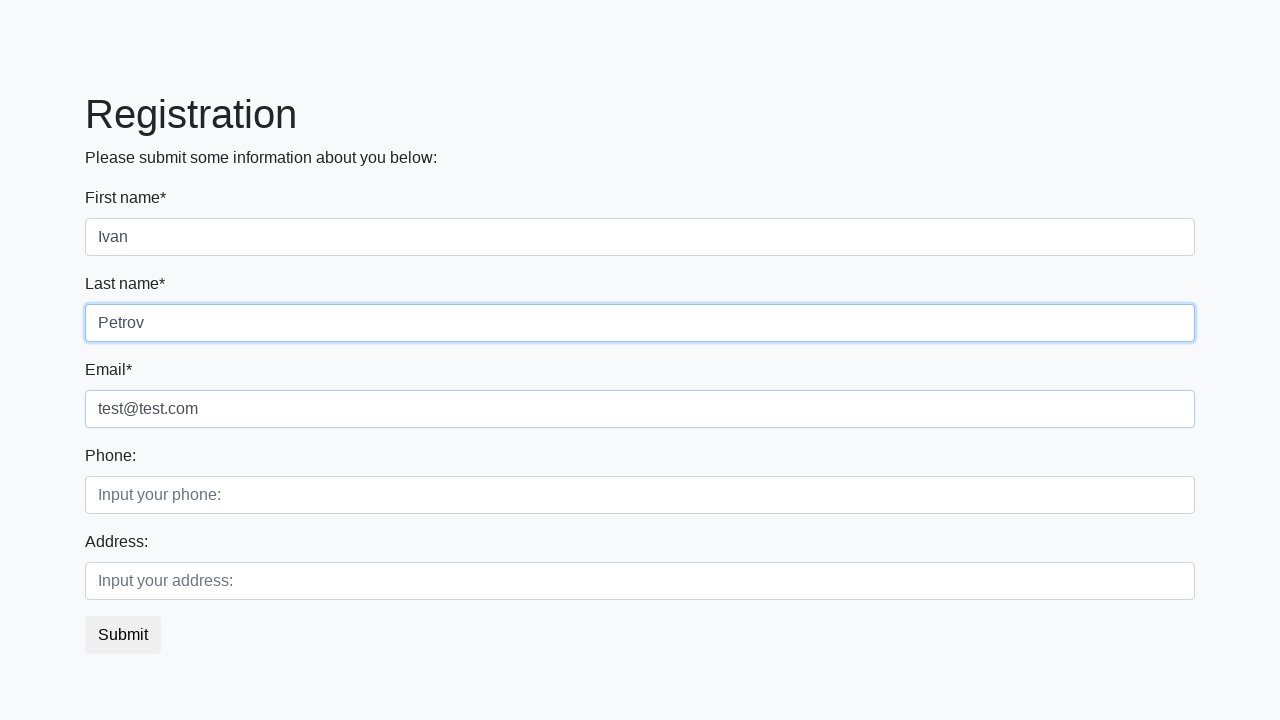

Clicked submit button to register at (123, 635) on button.btn
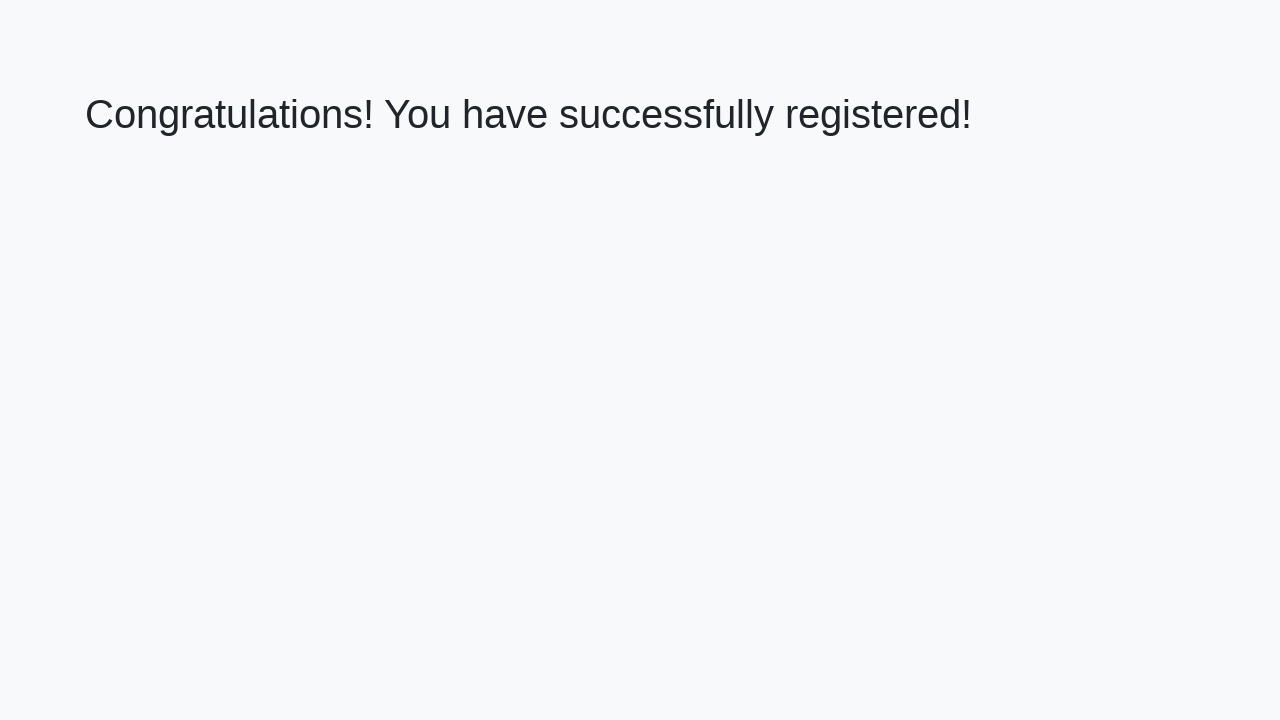

Success message h1 element appeared
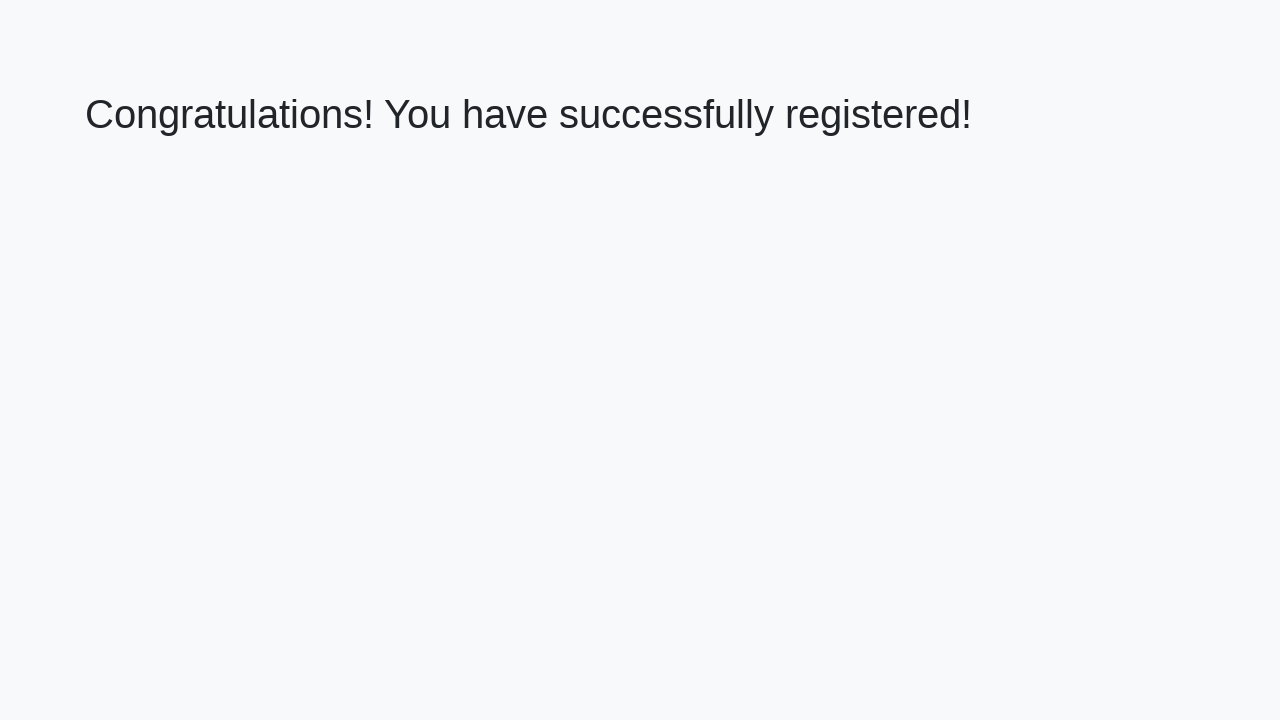

Retrieved success message text: 'Congratulations! You have successfully registered!'
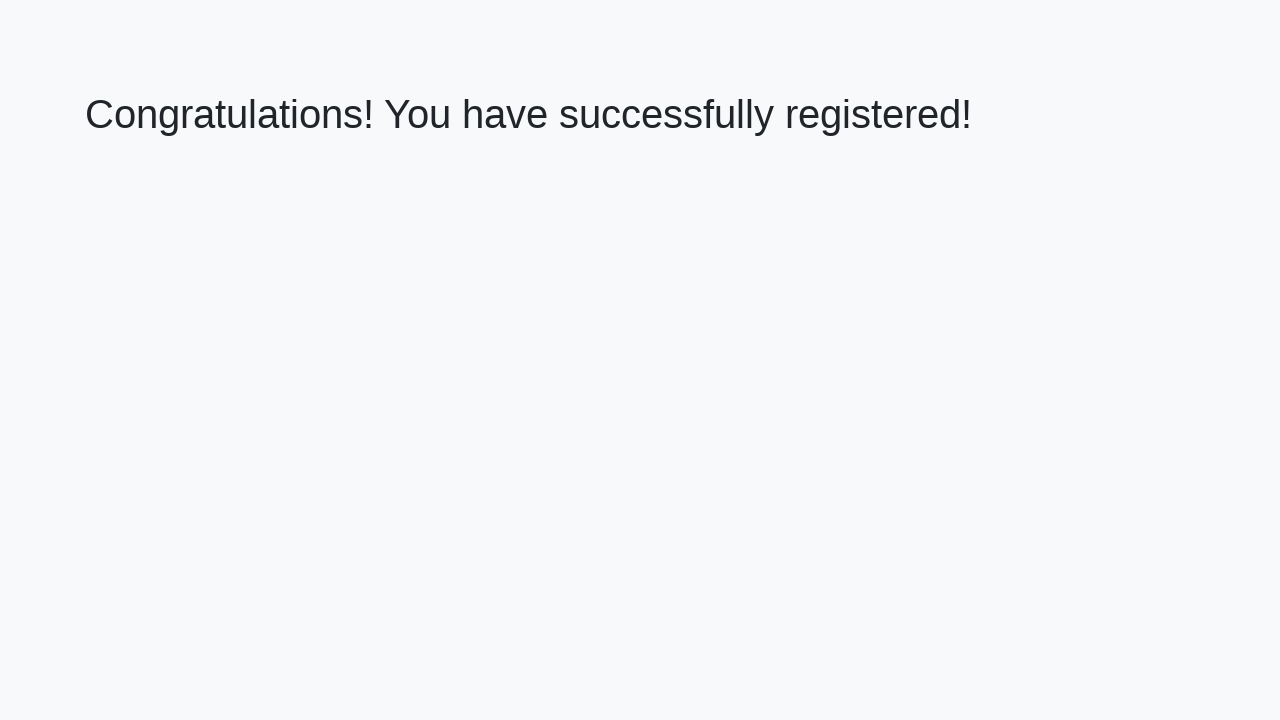

Verified success message matches expected text
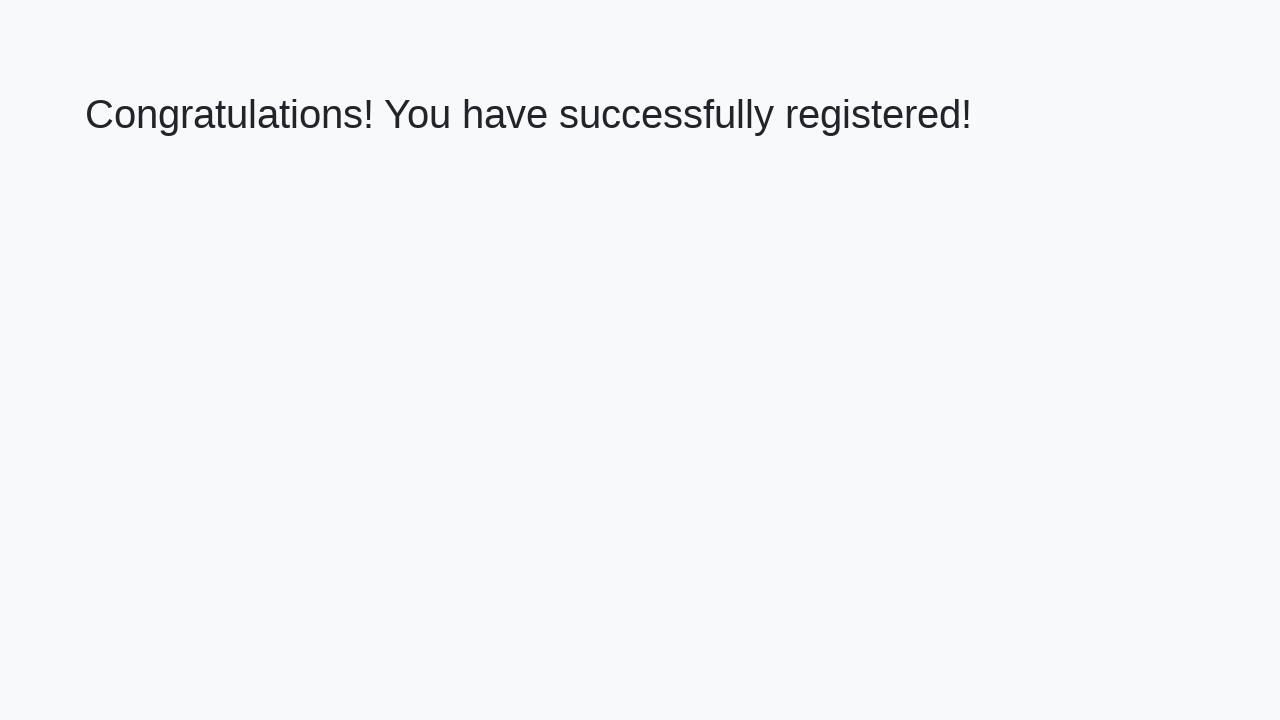

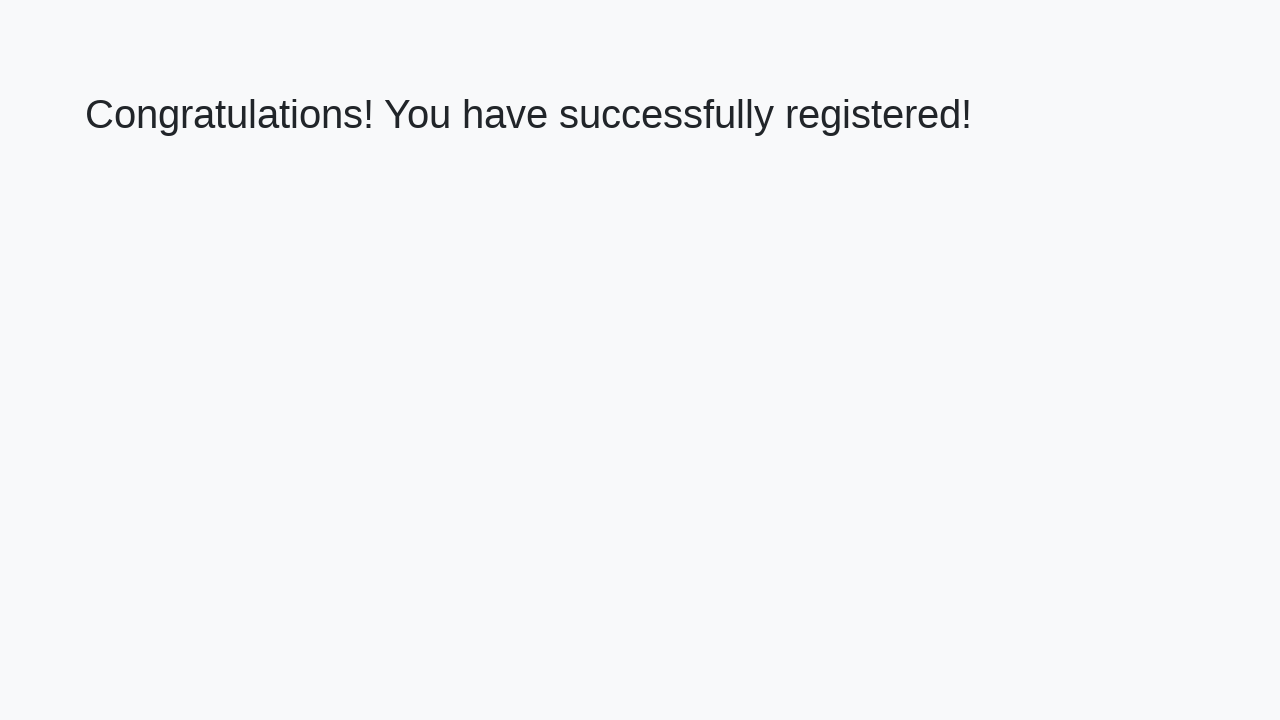